Tests the DemoQA homepage by clicking on the first card element (Elements section) and verifying that the "Elements" text is displayed correctly.

Starting URL: https://demoqa.com/

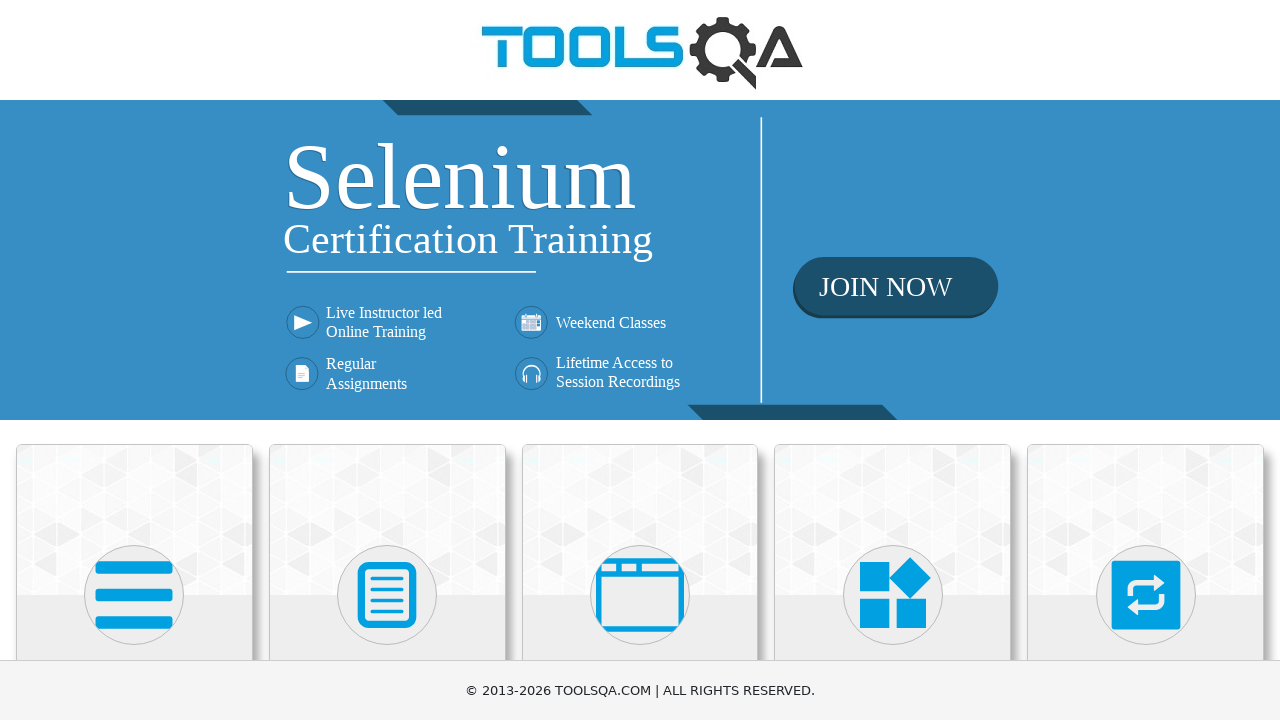

Clicked on the first card (Elements section) at (134, 520) on (//div[@class='card-up'])[1]
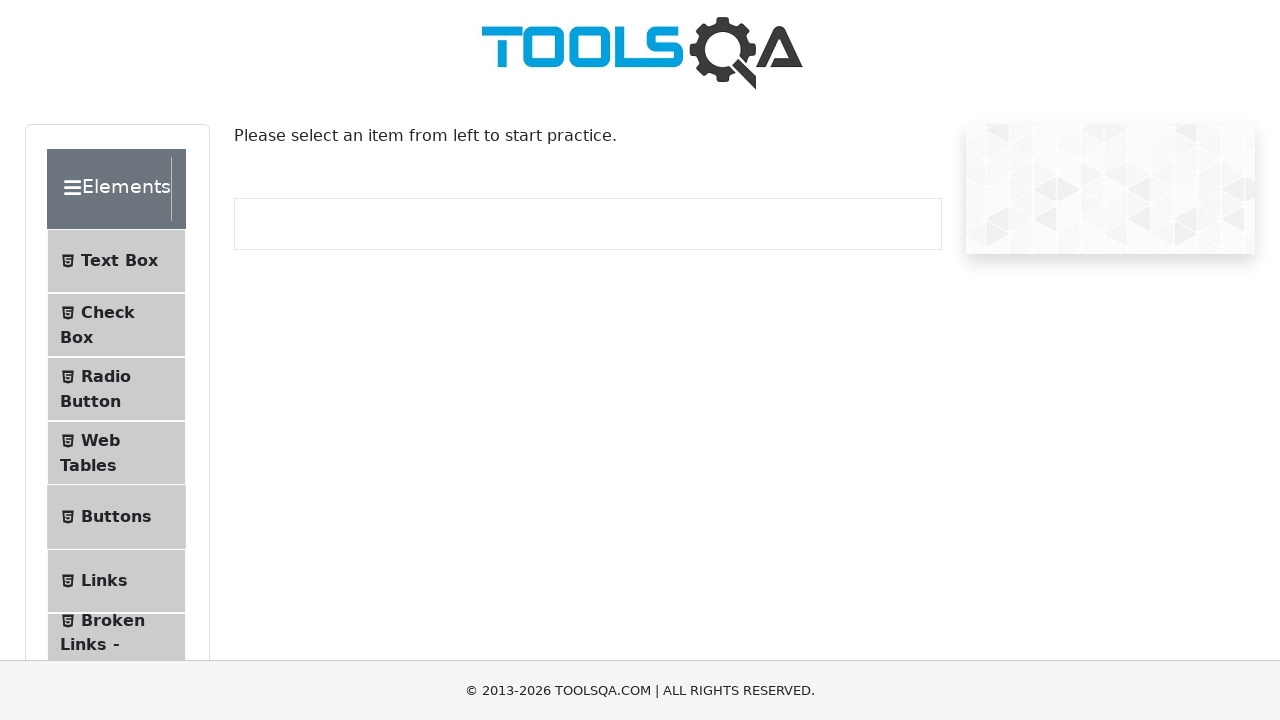

Located Elements text element
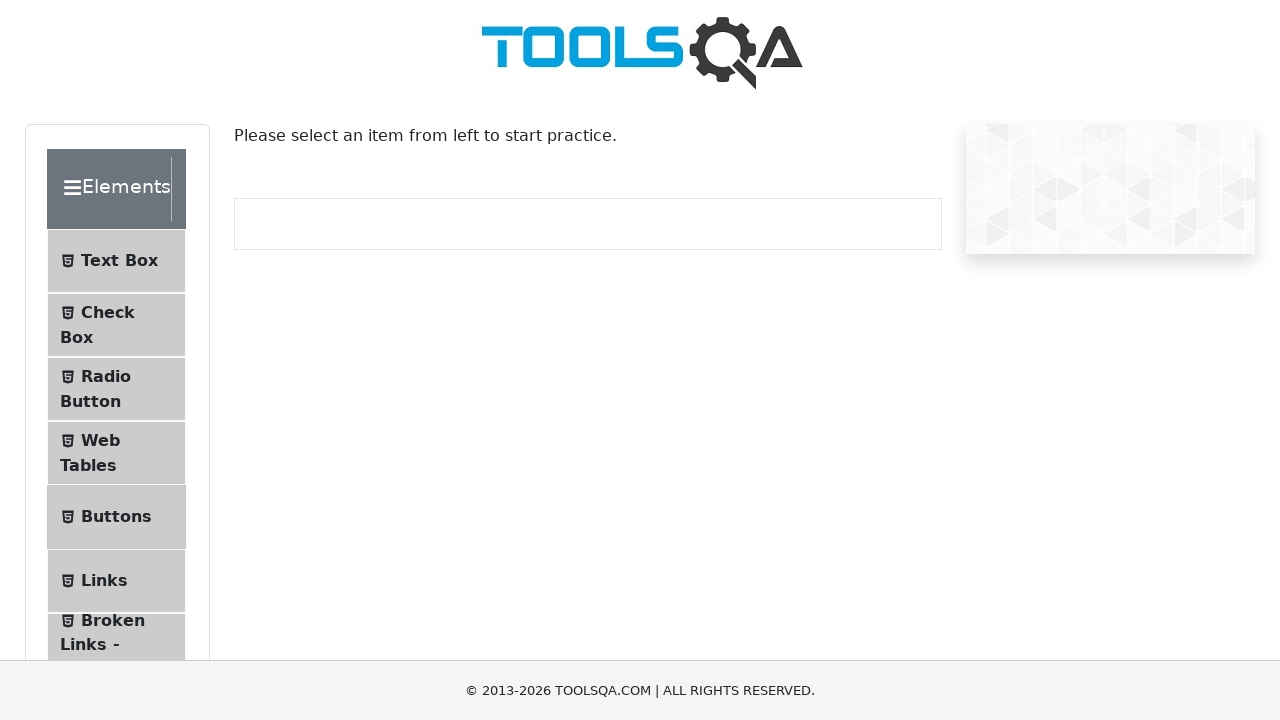

Waited for Elements text to become visible
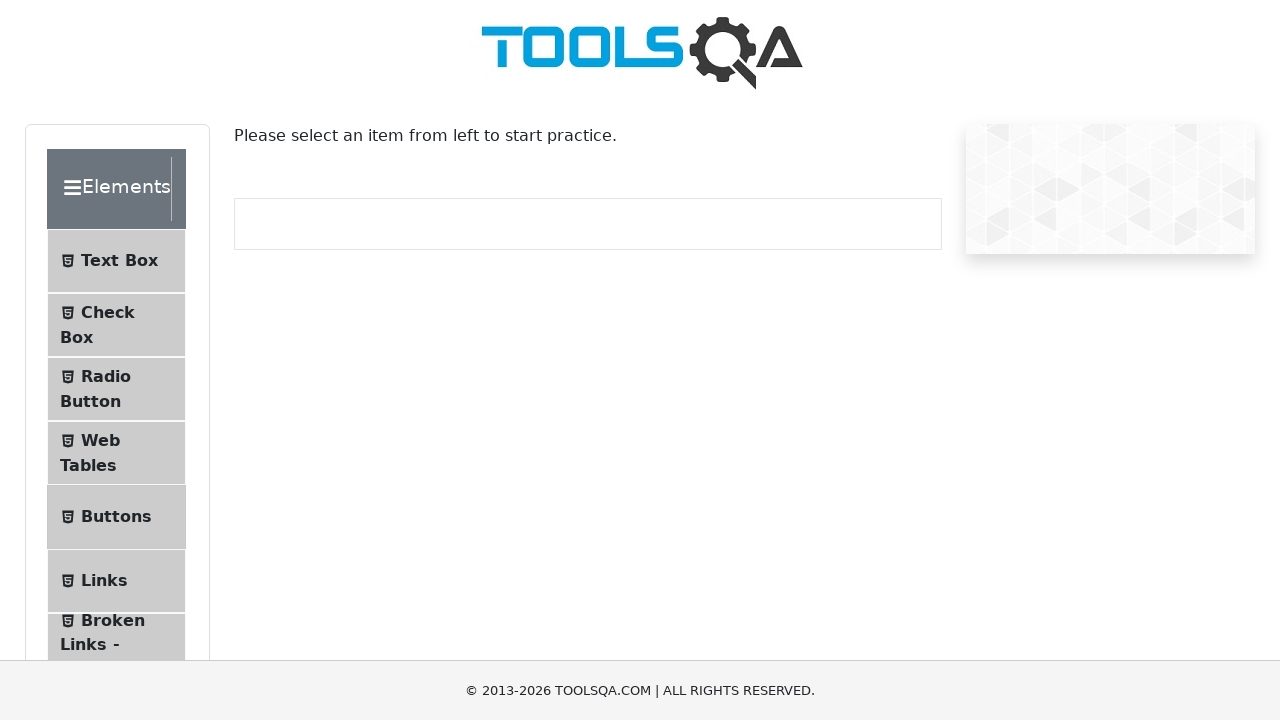

Verified that Elements text is displayed correctly
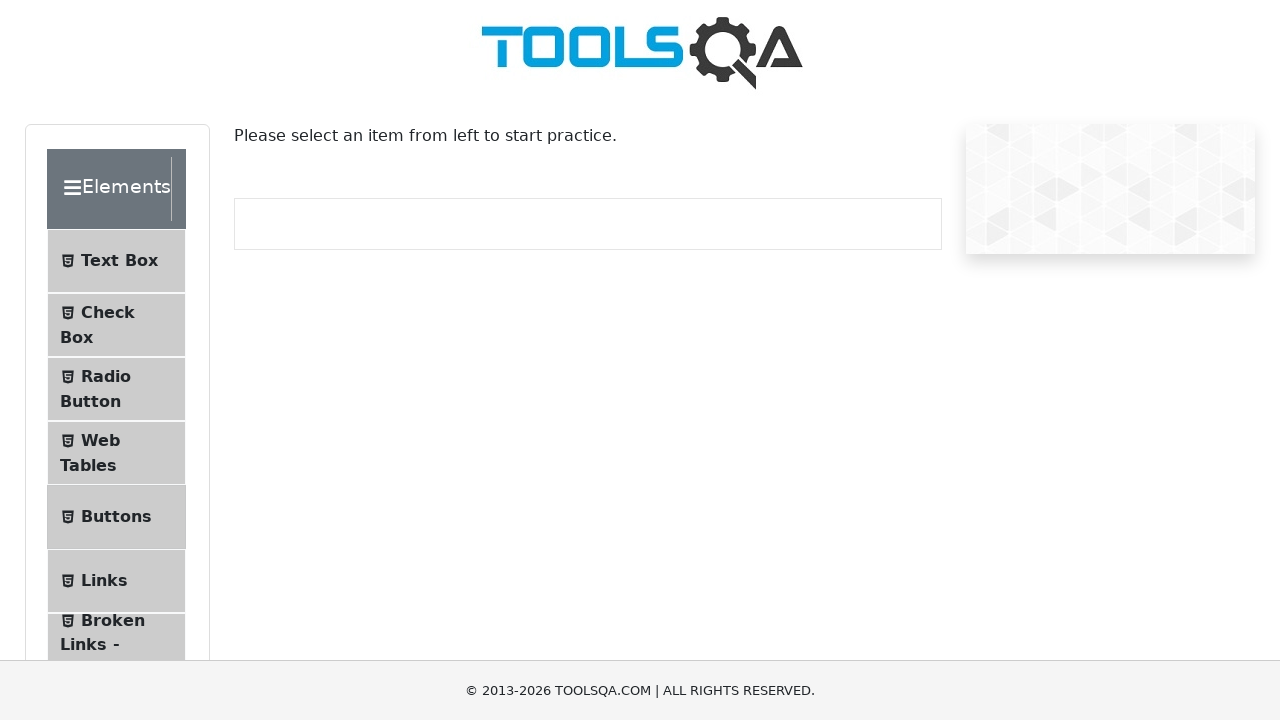

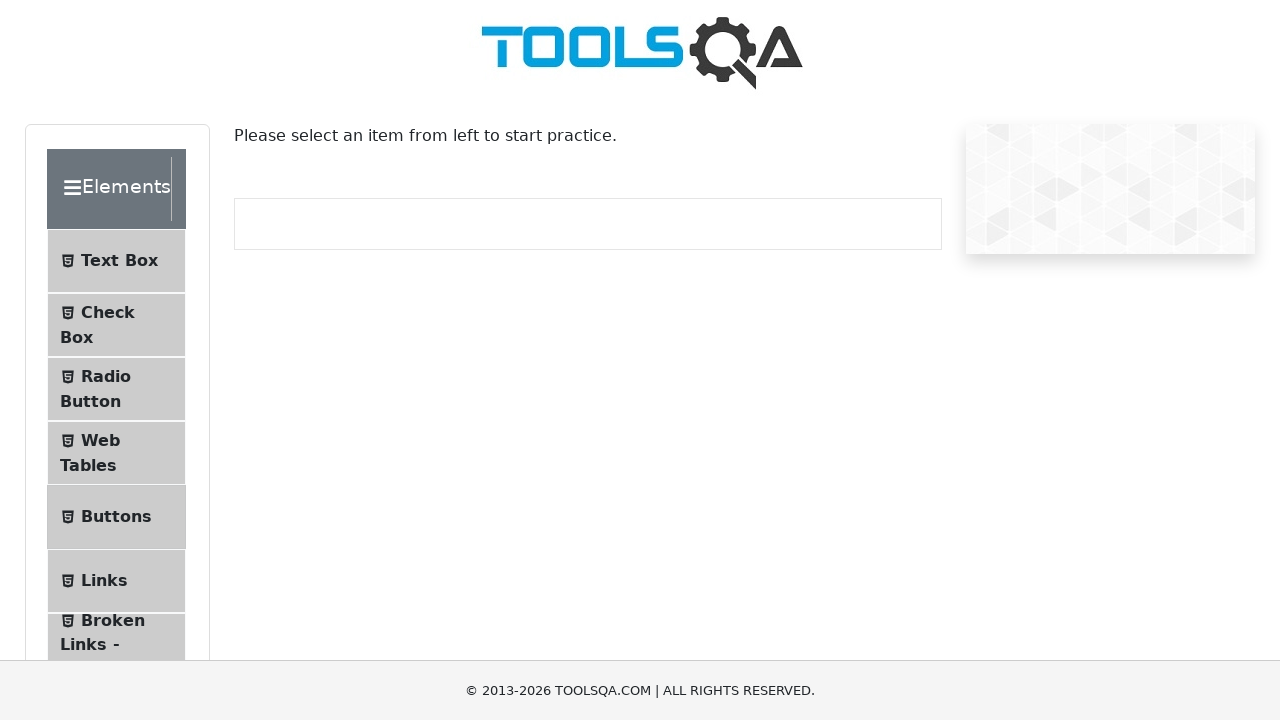